Navigates to the Puma India website homepage and waits for the page to load. This demonstrates basic page navigation to an e-commerce site.

Starting URL: https://in.puma.com/in/en

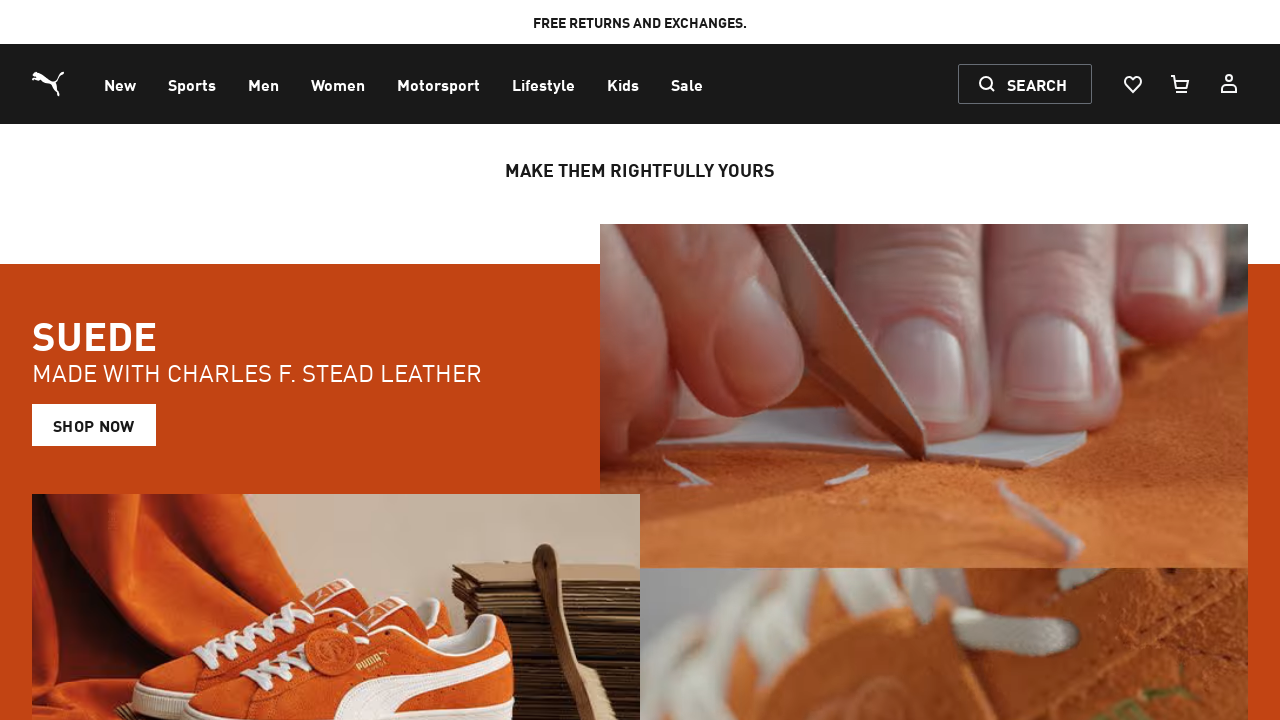

Navigated to Puma India website homepage
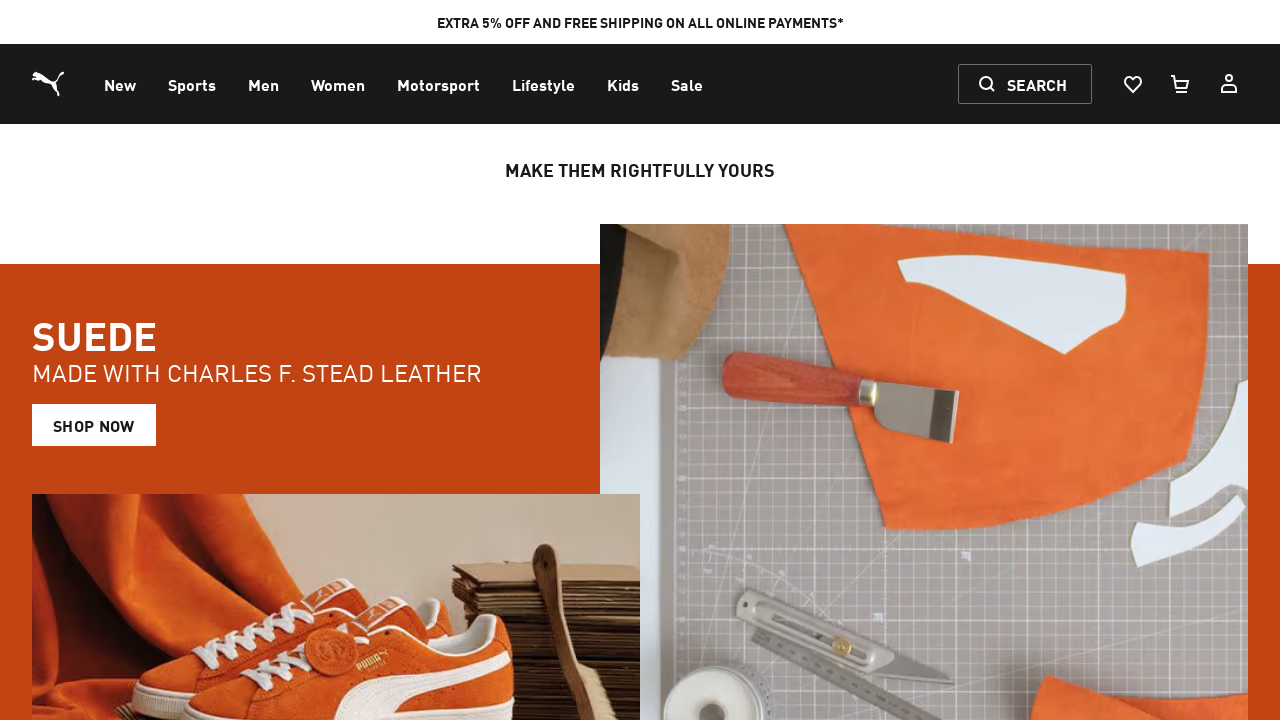

Page DOM content loaded
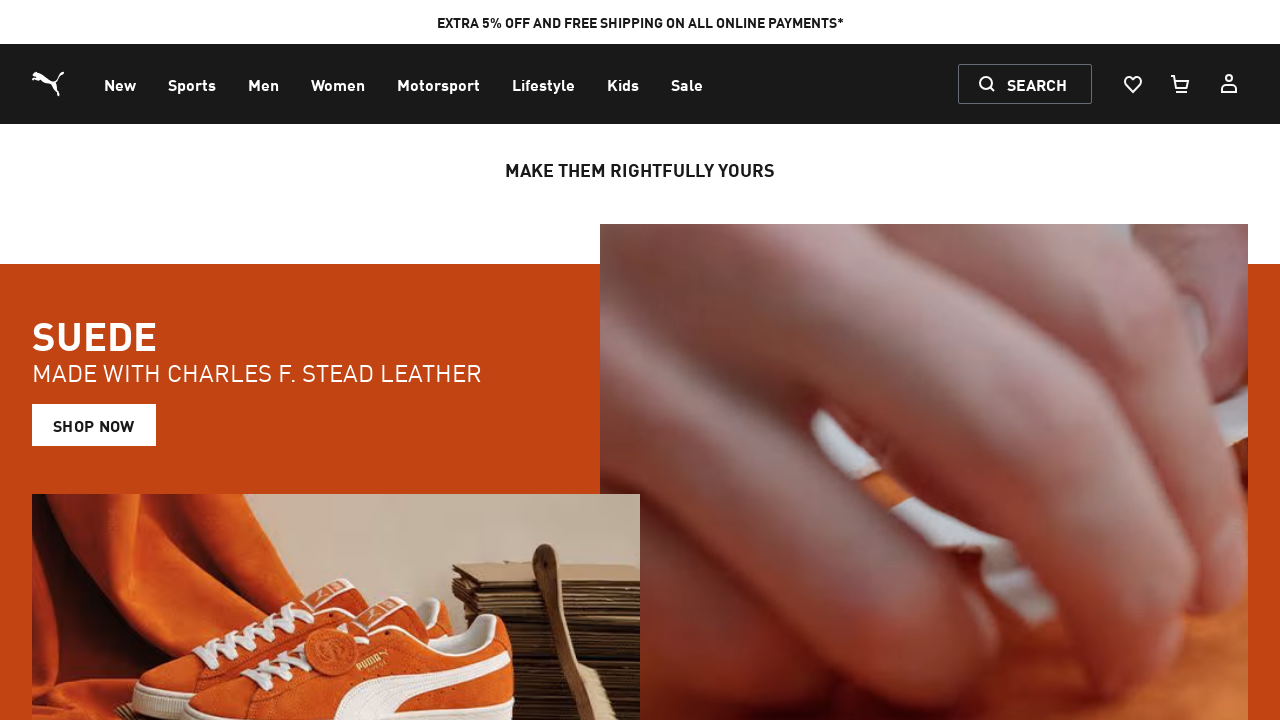

Body element confirmed to be present on the page
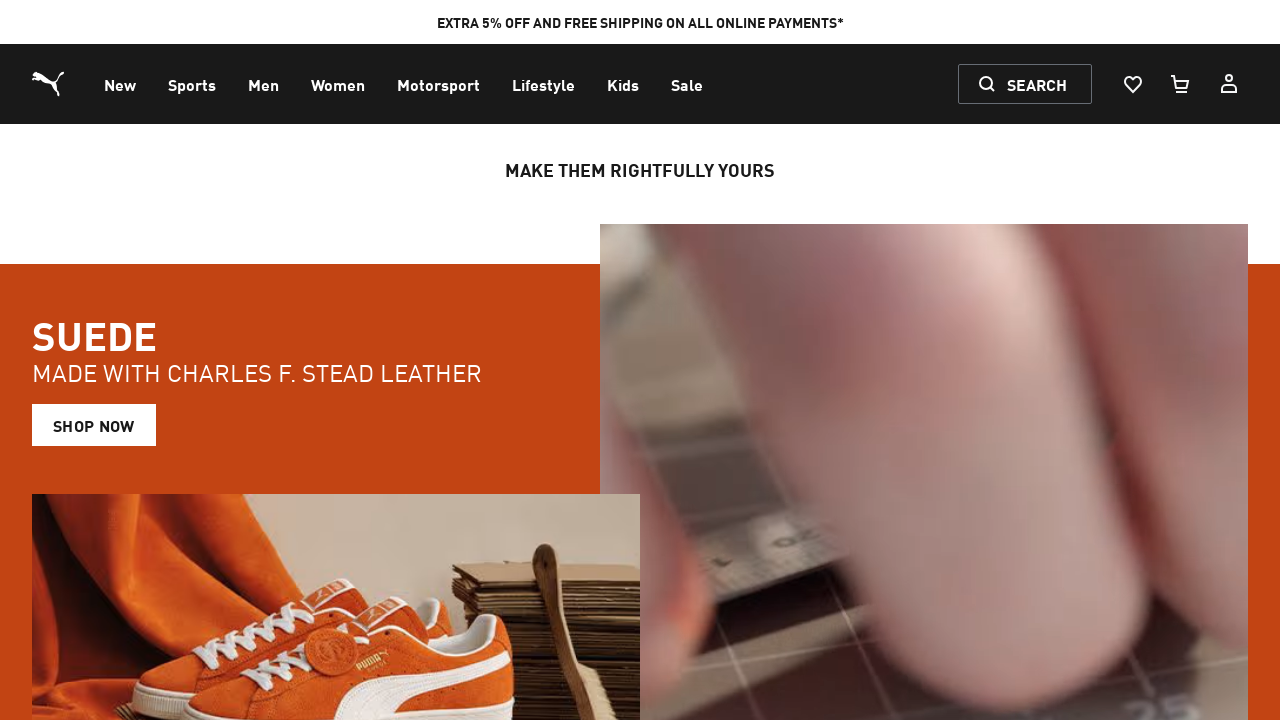

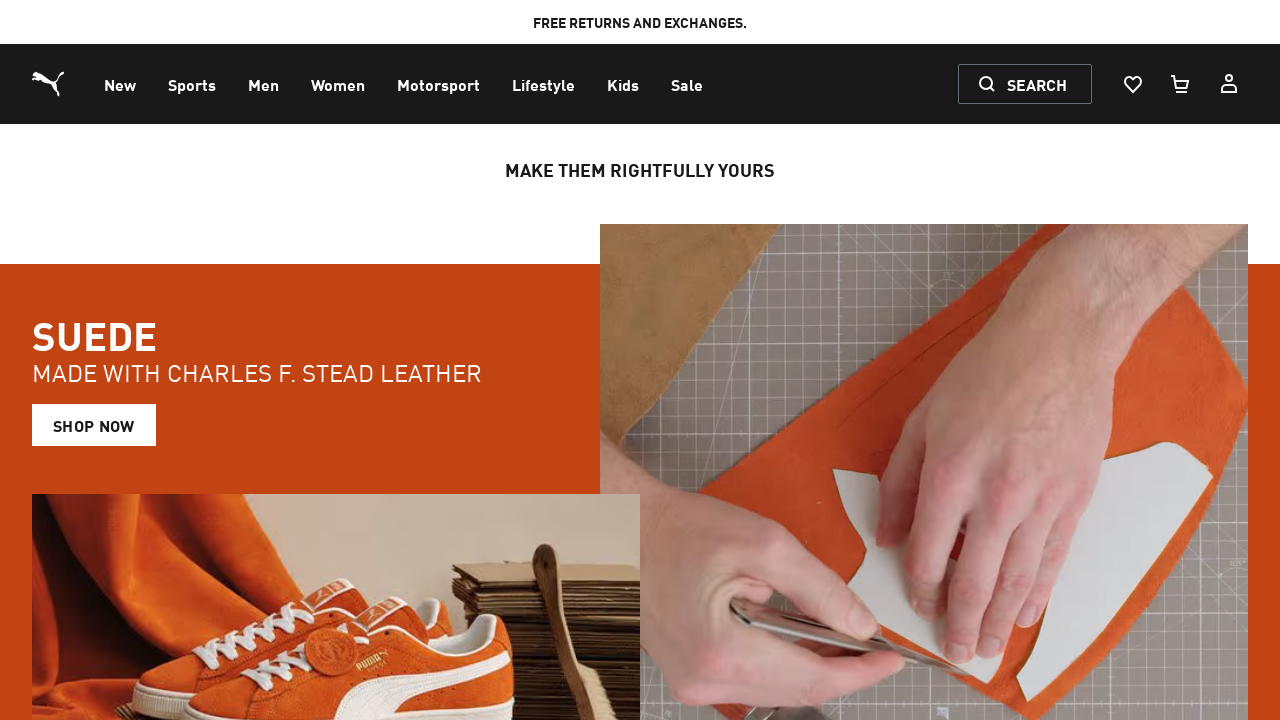